Navigates to Rahul Shetty Academy's automation practice page and locates a button element using XPath to verify it exists and retrieve its text content.

Starting URL: https://rahulshettyacademy.com/AutomationPractice/

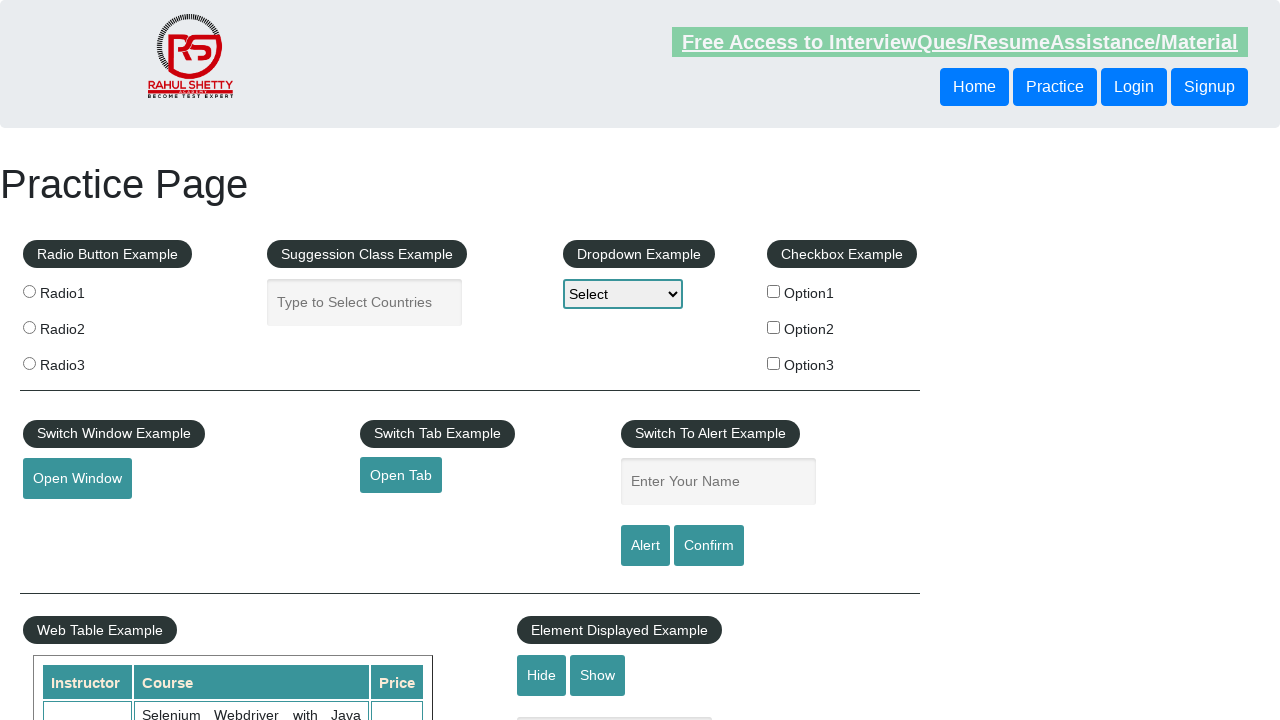

Navigated to Rahul Shetty Academy automation practice page
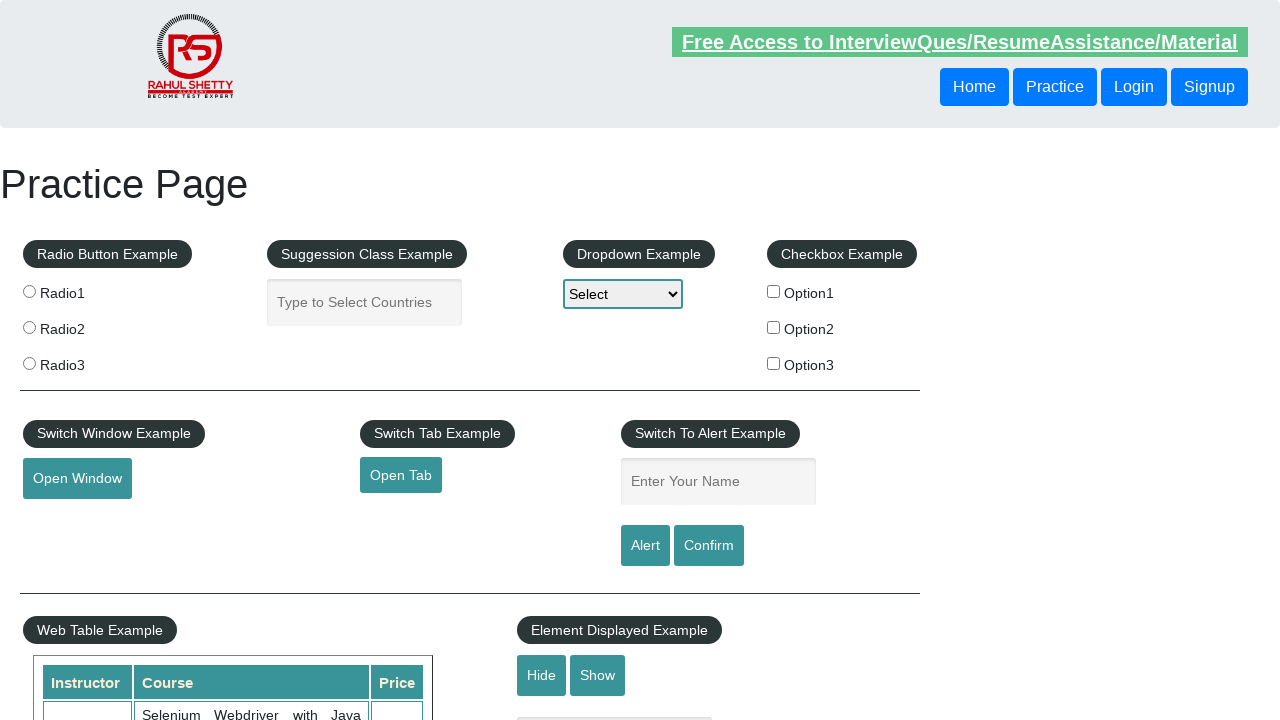

Located button element using XPath selector
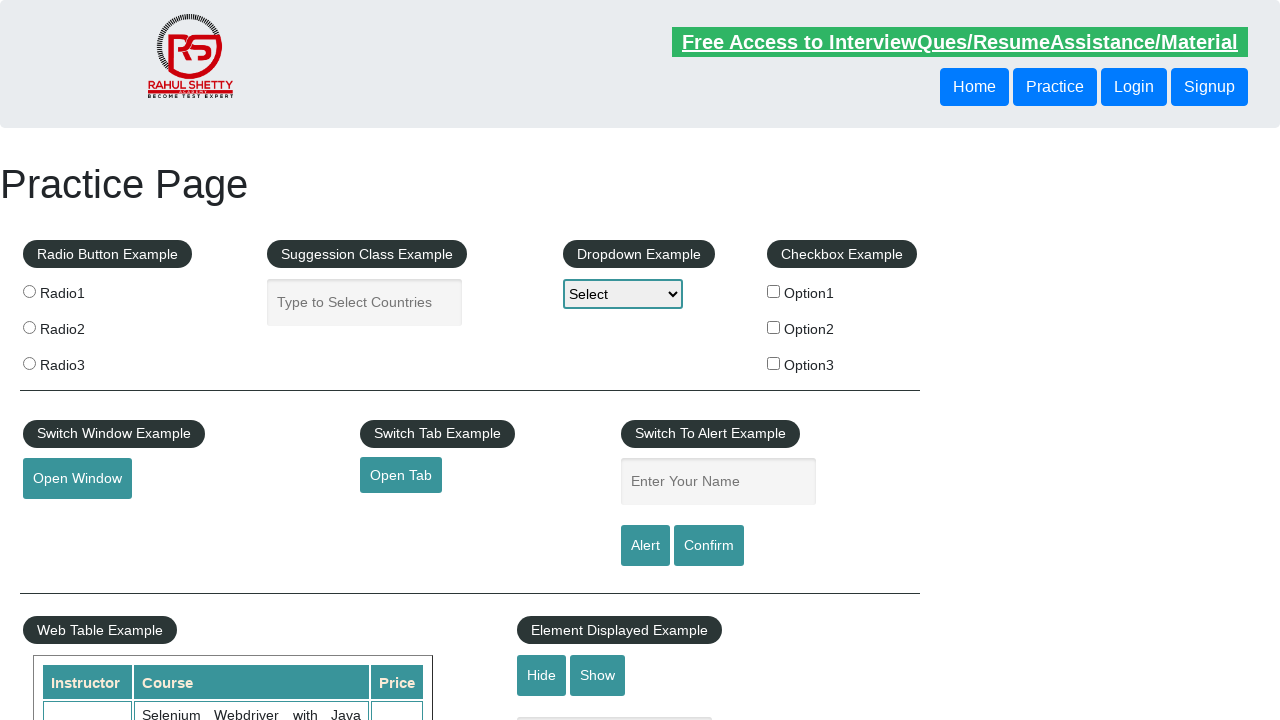

Button element is now visible
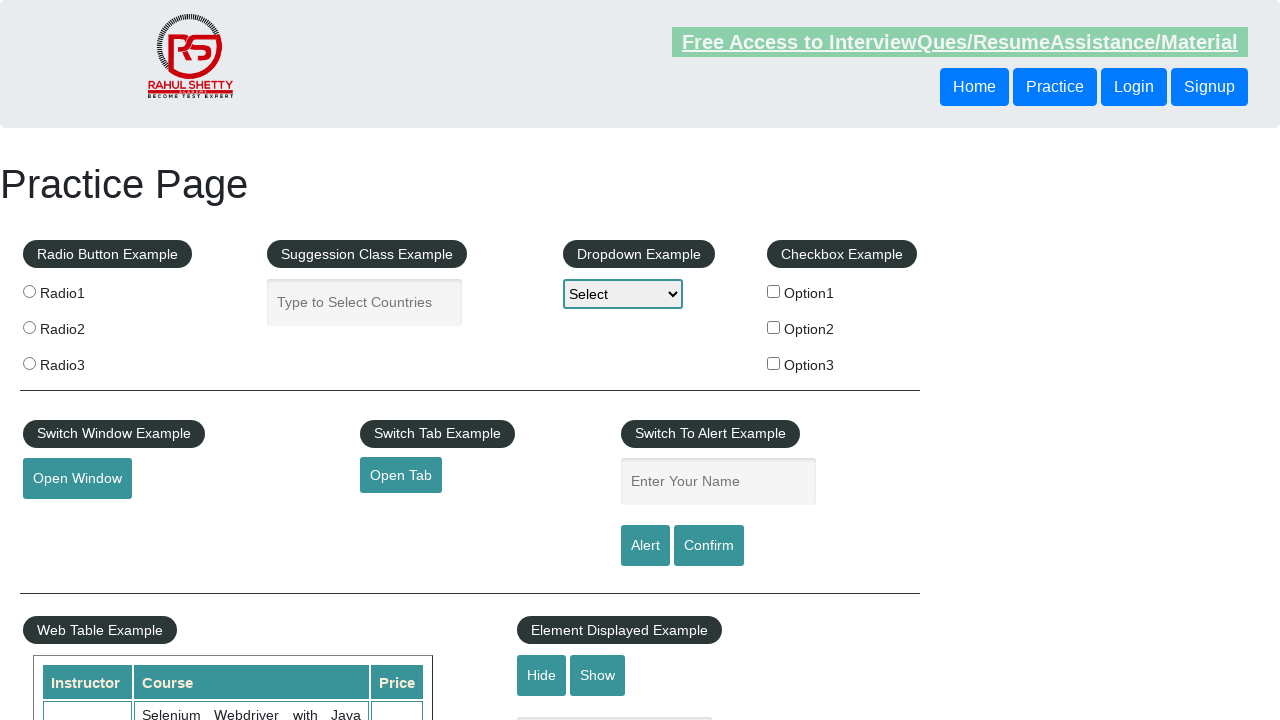

Retrieved button text content: 'Login'
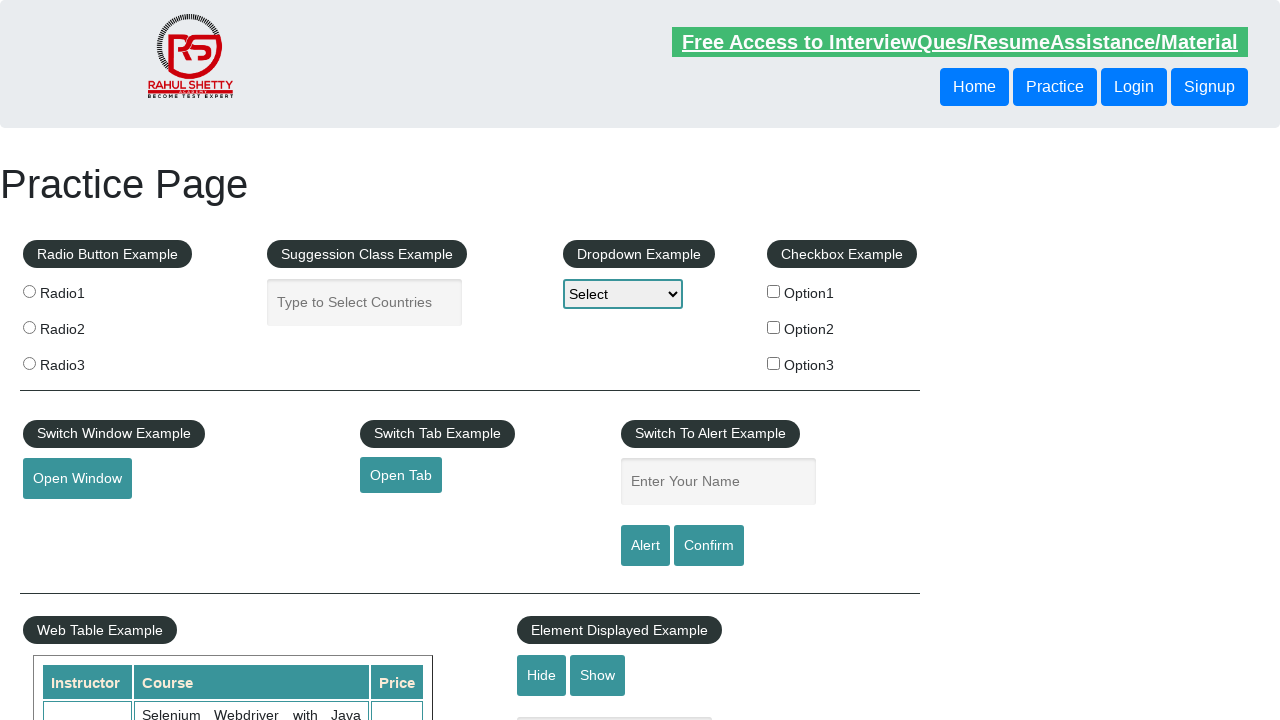

Printed button text to console: Login
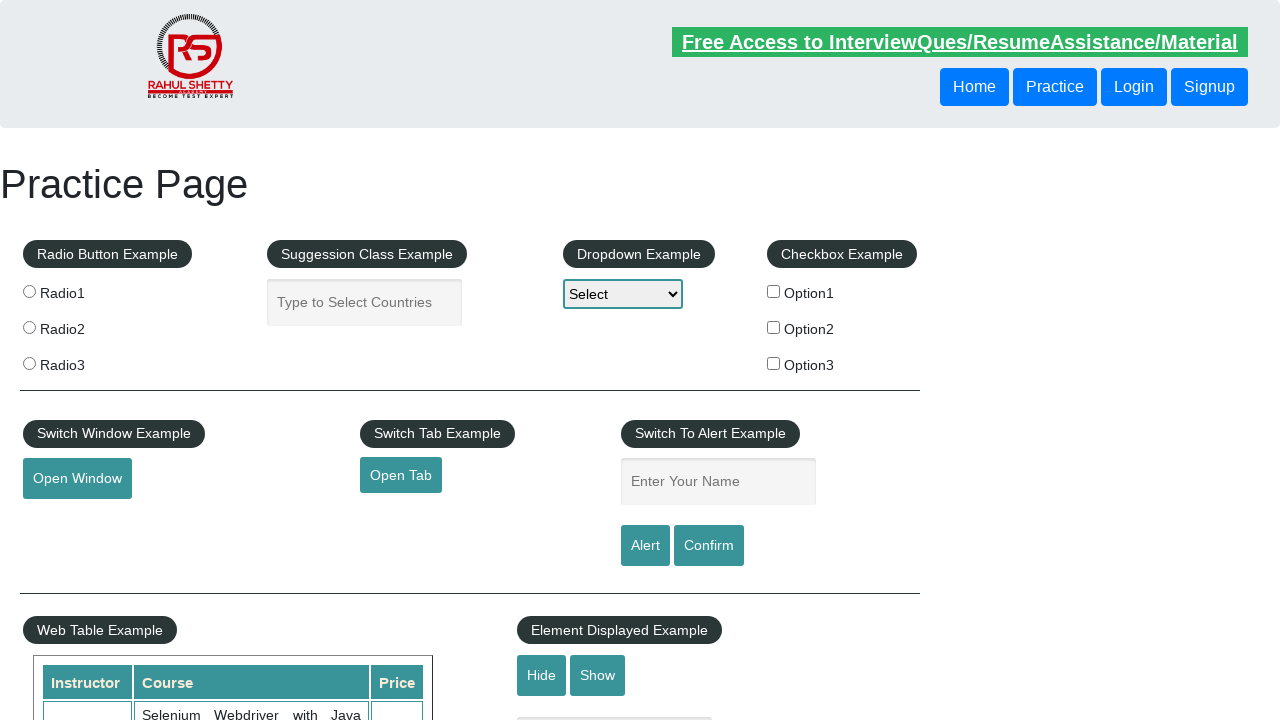

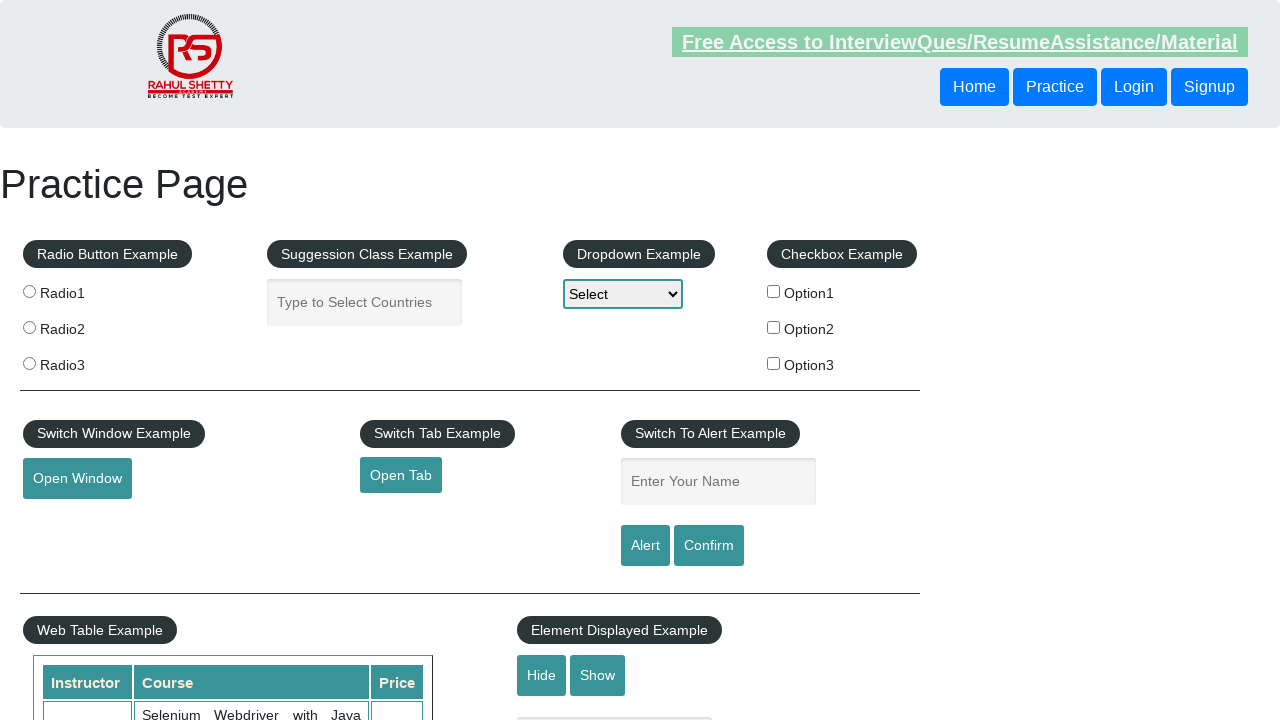